Tests JavaScript confirm dialog handling by clicking a button that triggers a confirm popup, accepting it, and verifying the result message displays correctly.

Starting URL: http://the-internet.herokuapp.com/javascript_alerts

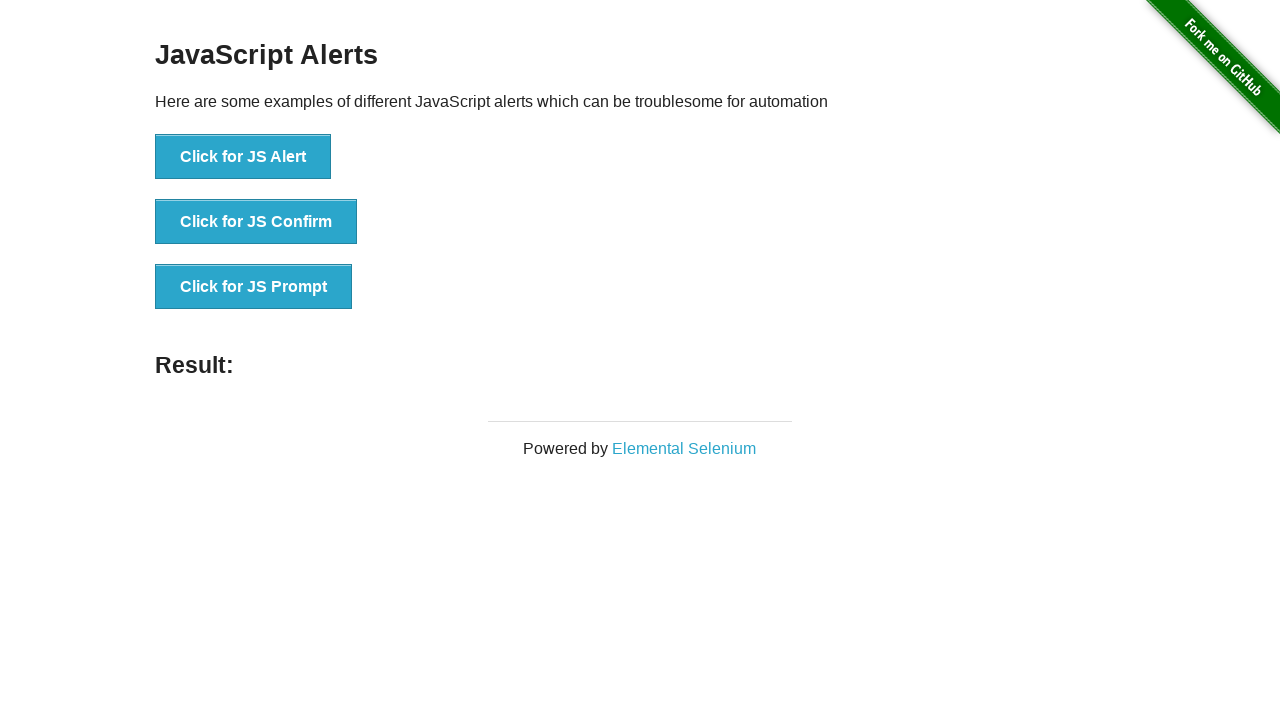

Clicked the button that triggers the JavaScript confirm dialog at (256, 222) on .example li:nth-child(2) button
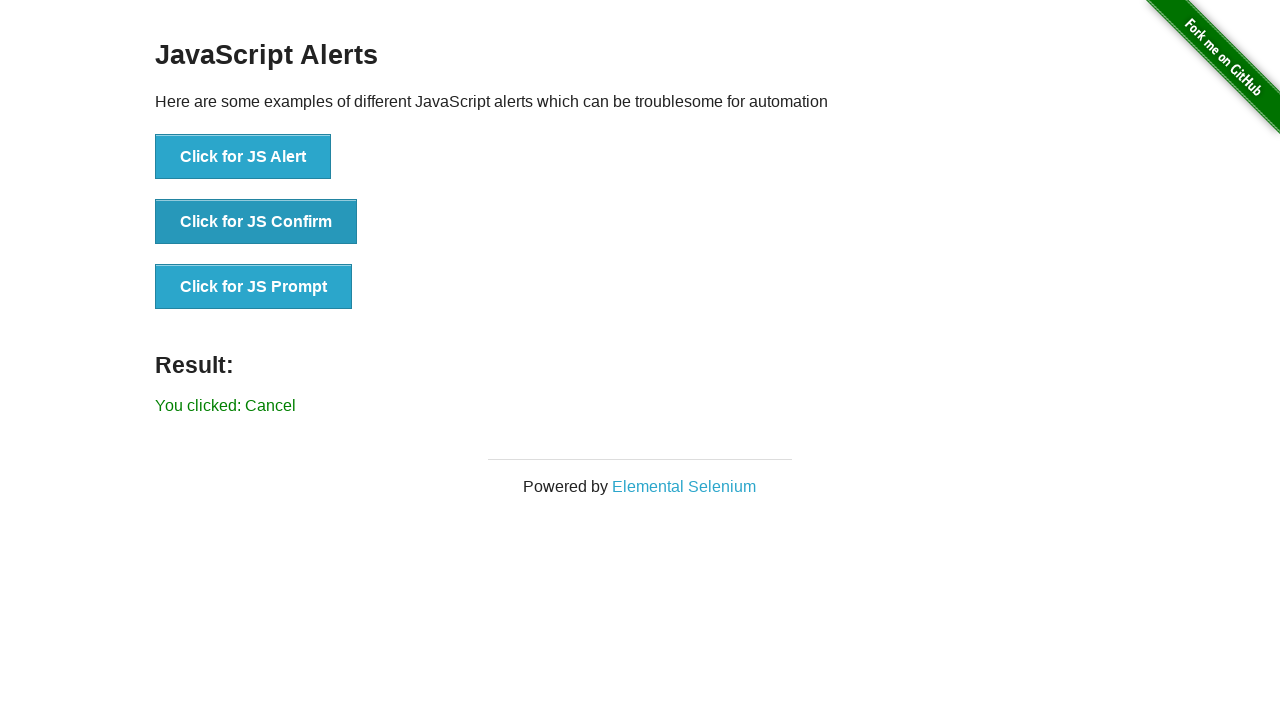

Set up dialog handler to accept confirm dialogs
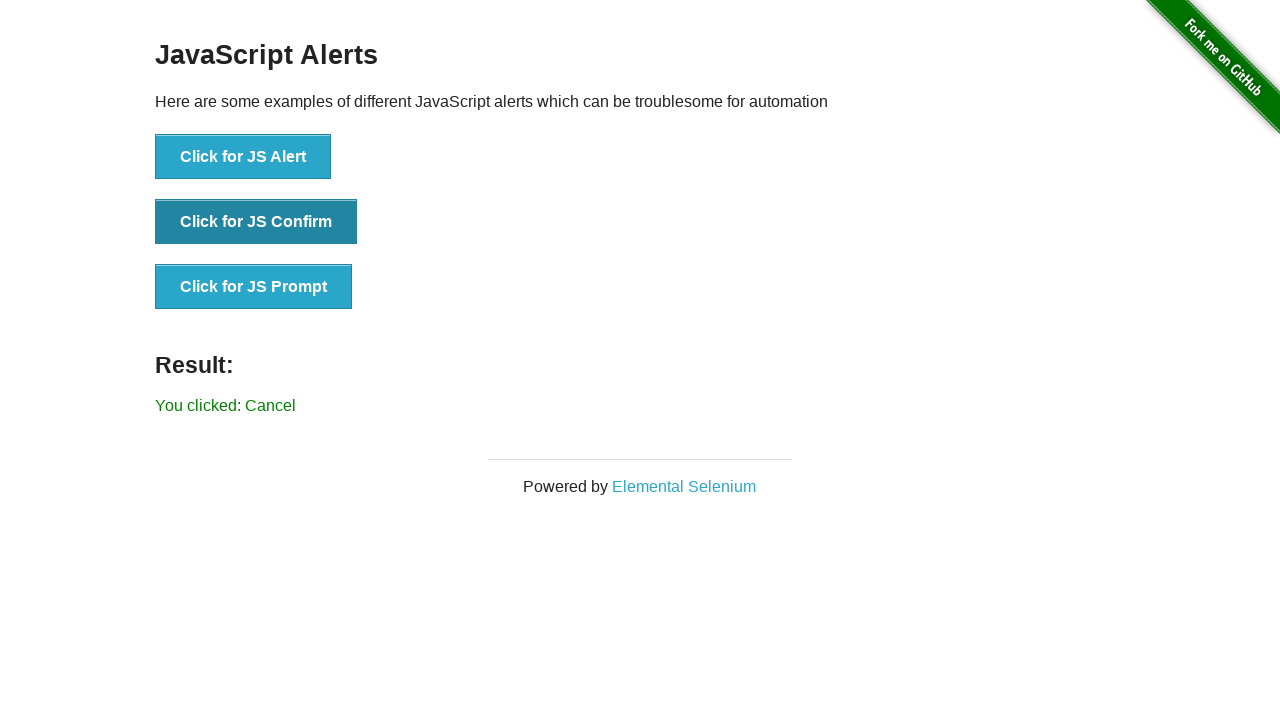

Re-clicked the button to trigger the confirm dialog with handler in place at (256, 222) on .example li:nth-child(2) button
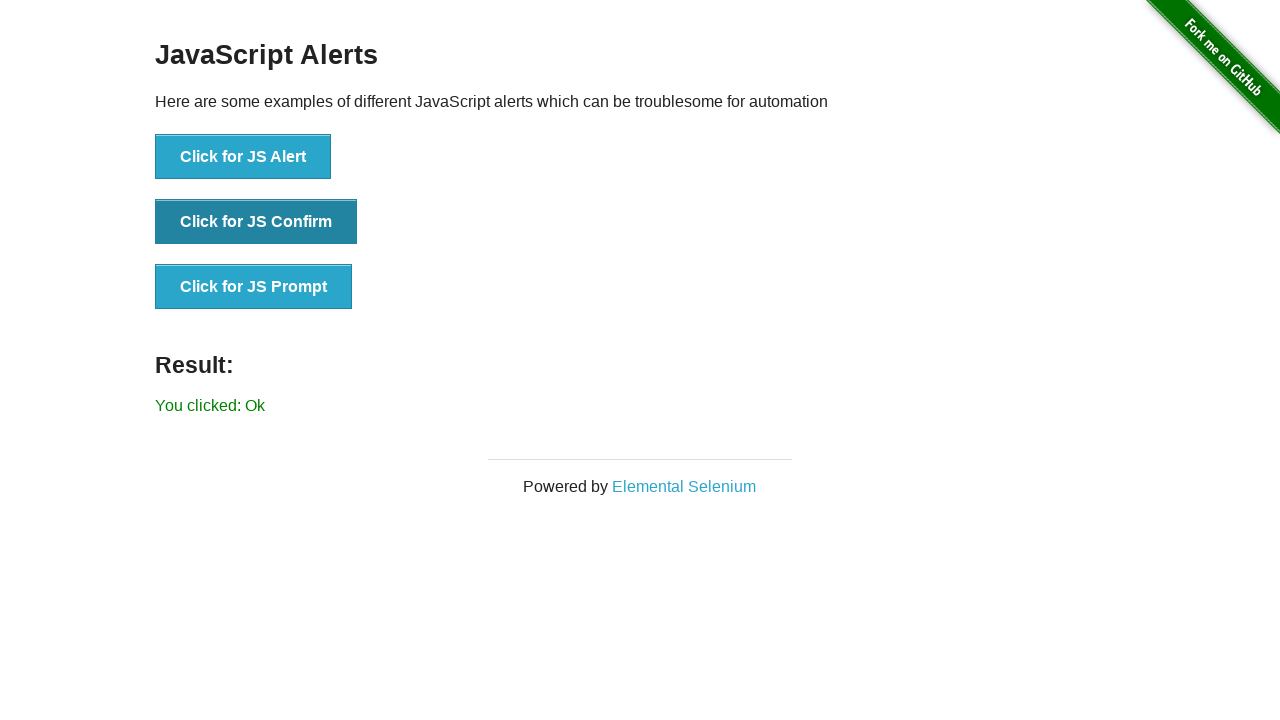

Waited for result message element to appear
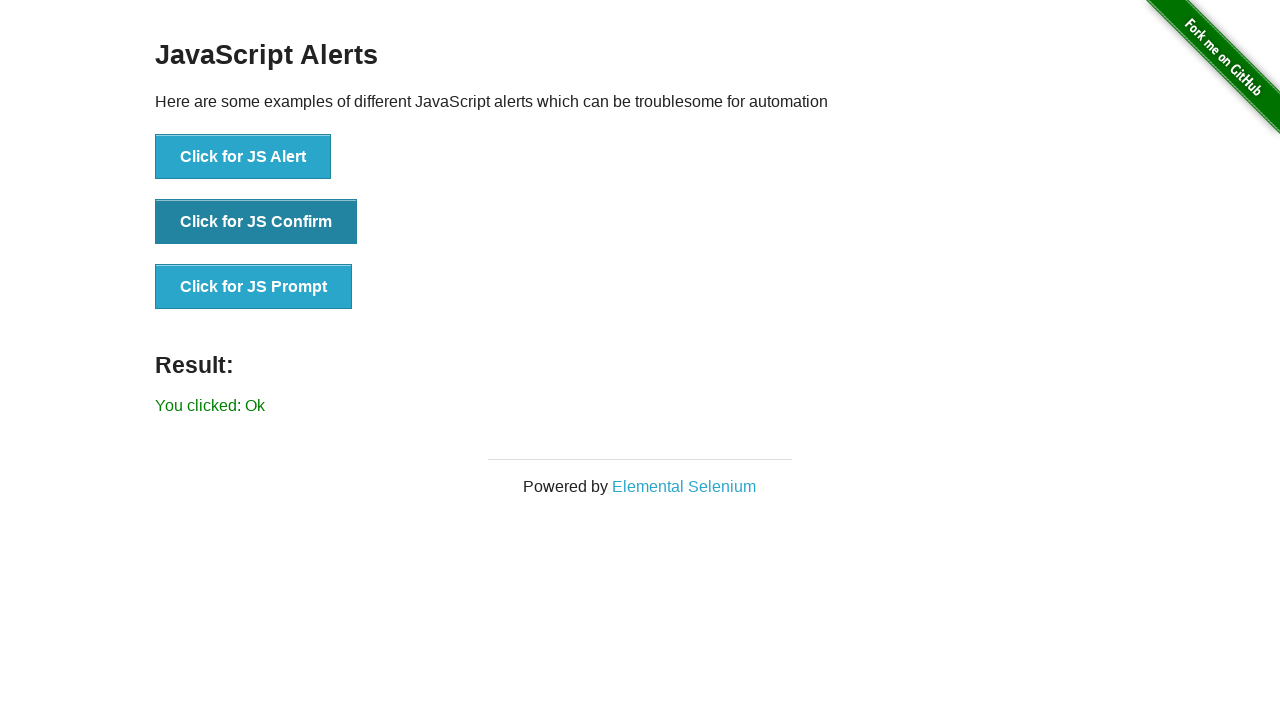

Retrieved result message text
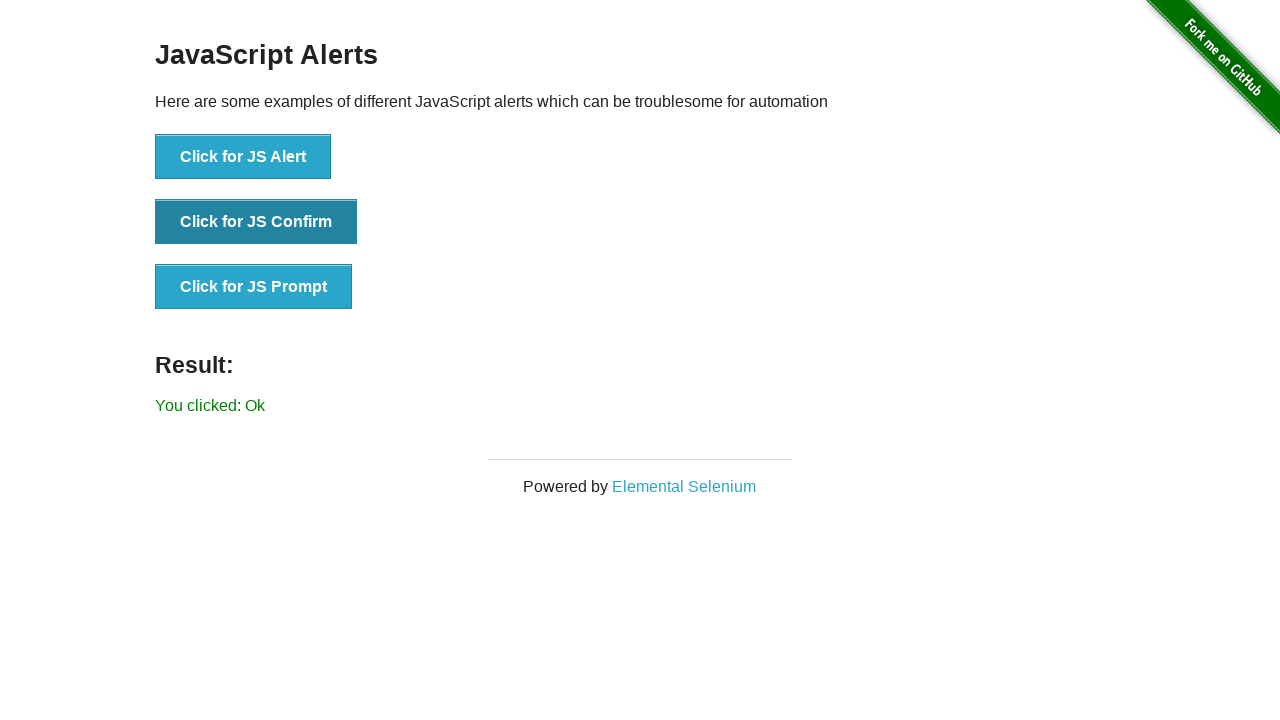

Verified result message displays 'You clicked: Ok'
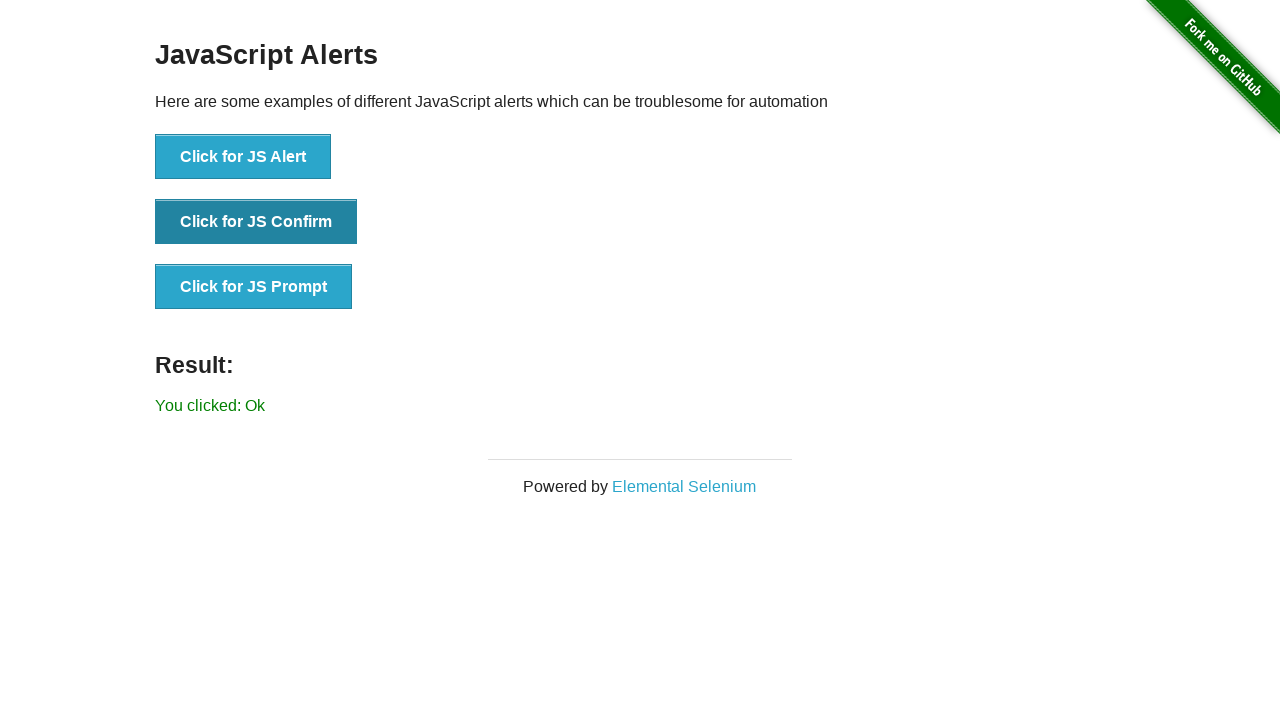

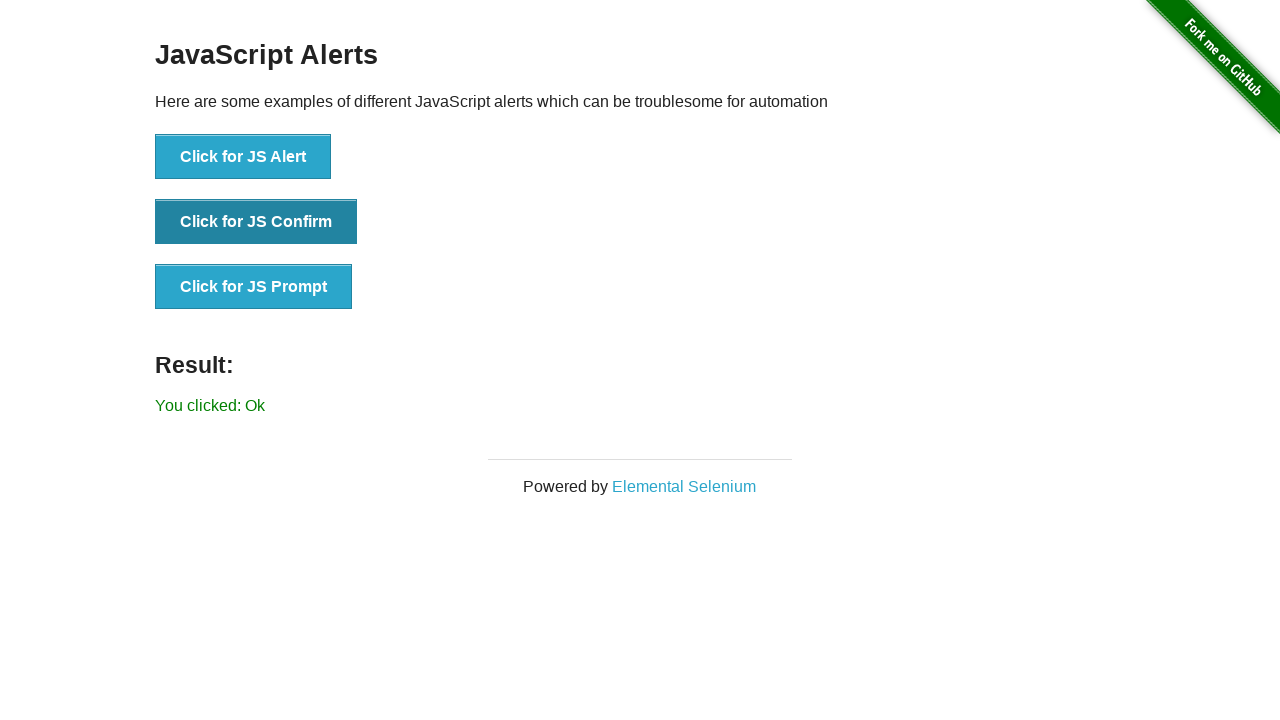